Tests adding an HTML book to cart and verifying the cart subtotal and total amounts are displayed correctly

Starting URL: https://practice.automationtesting.in/

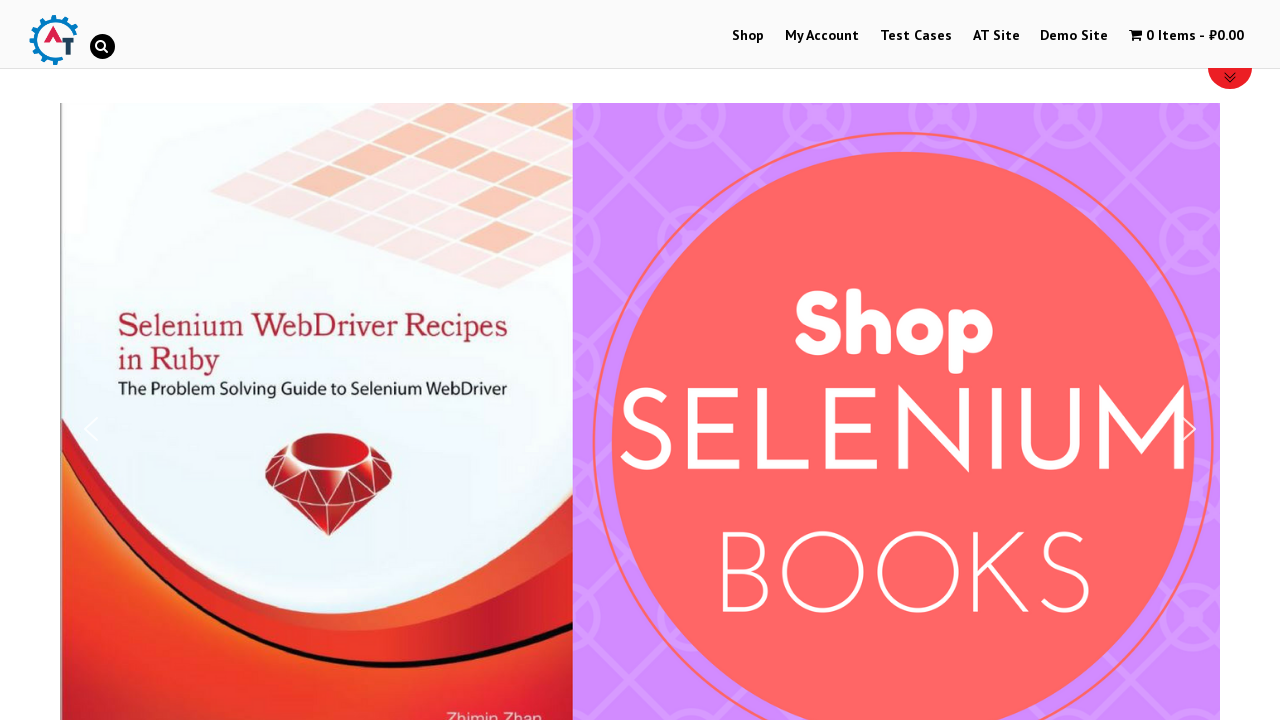

Clicked Shop menu item at (748, 36) on #menu-item-40 > a
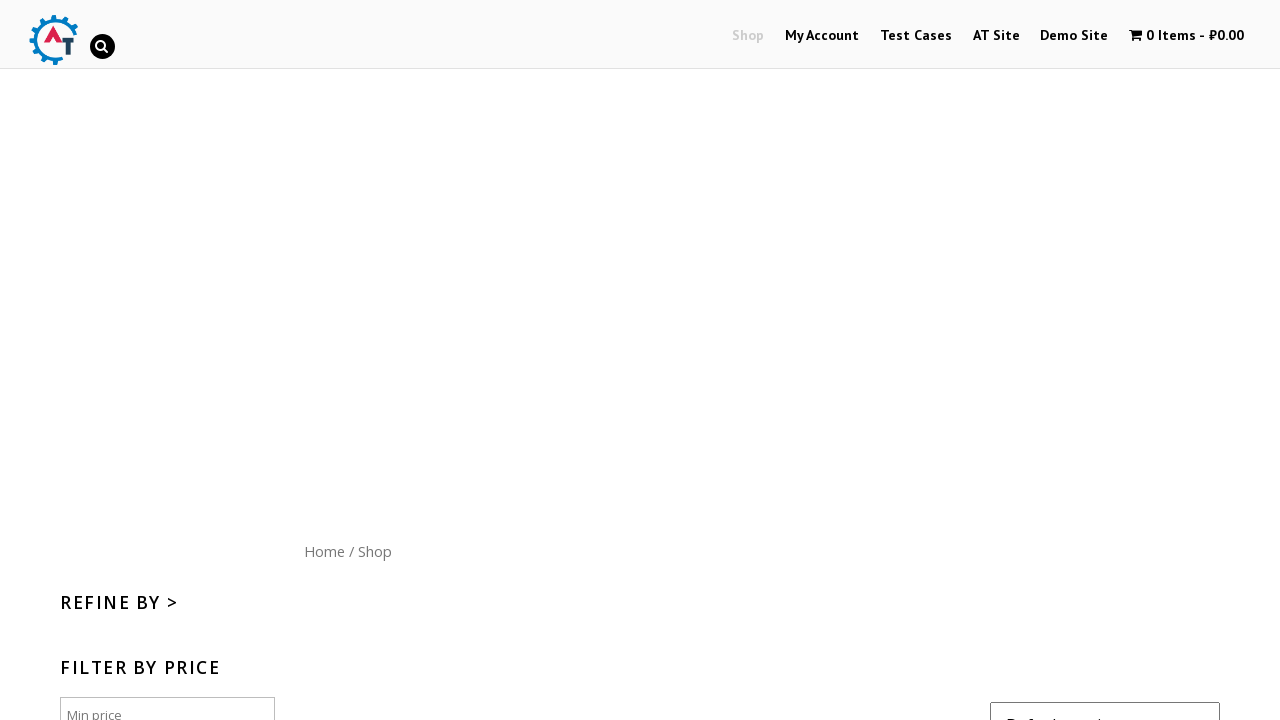

Clicked Add to Cart button for HTML book at (1115, 361) on xpath=//*[@id="content"]/ul/li[4]/a[2]
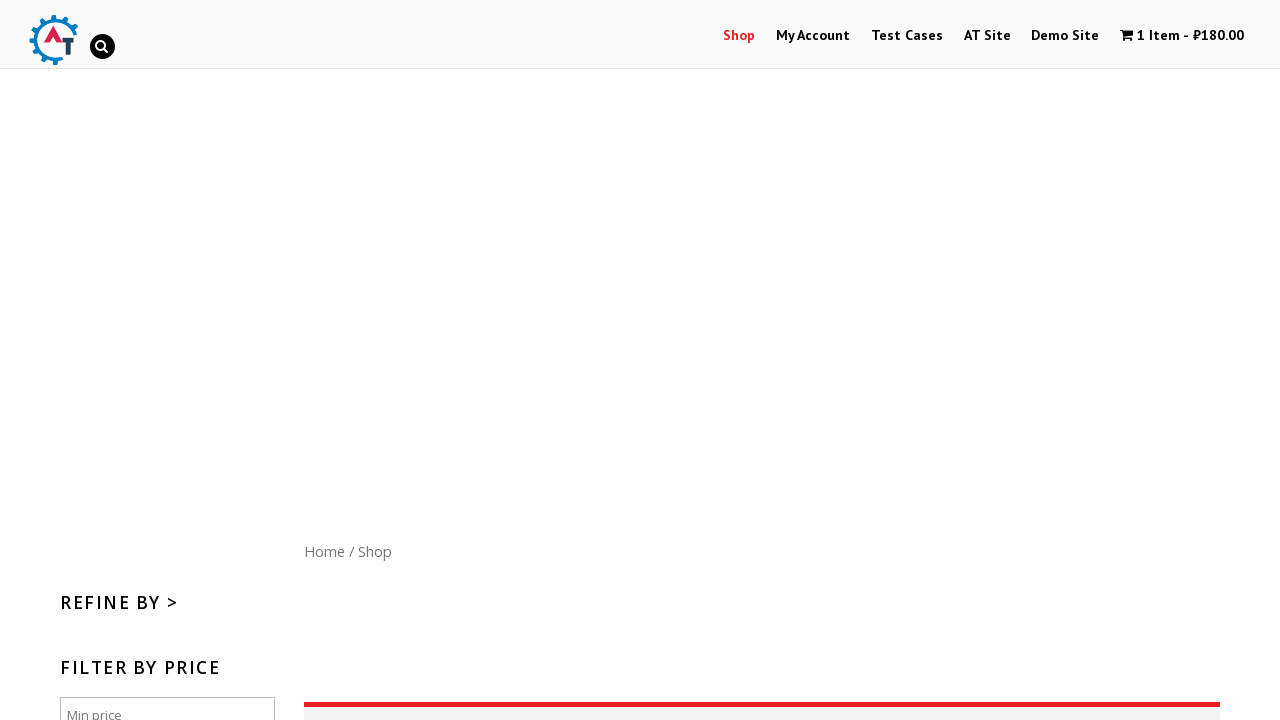

Clicked cart icon to view cart at (1127, 35) on #wpmenucartli > a > i
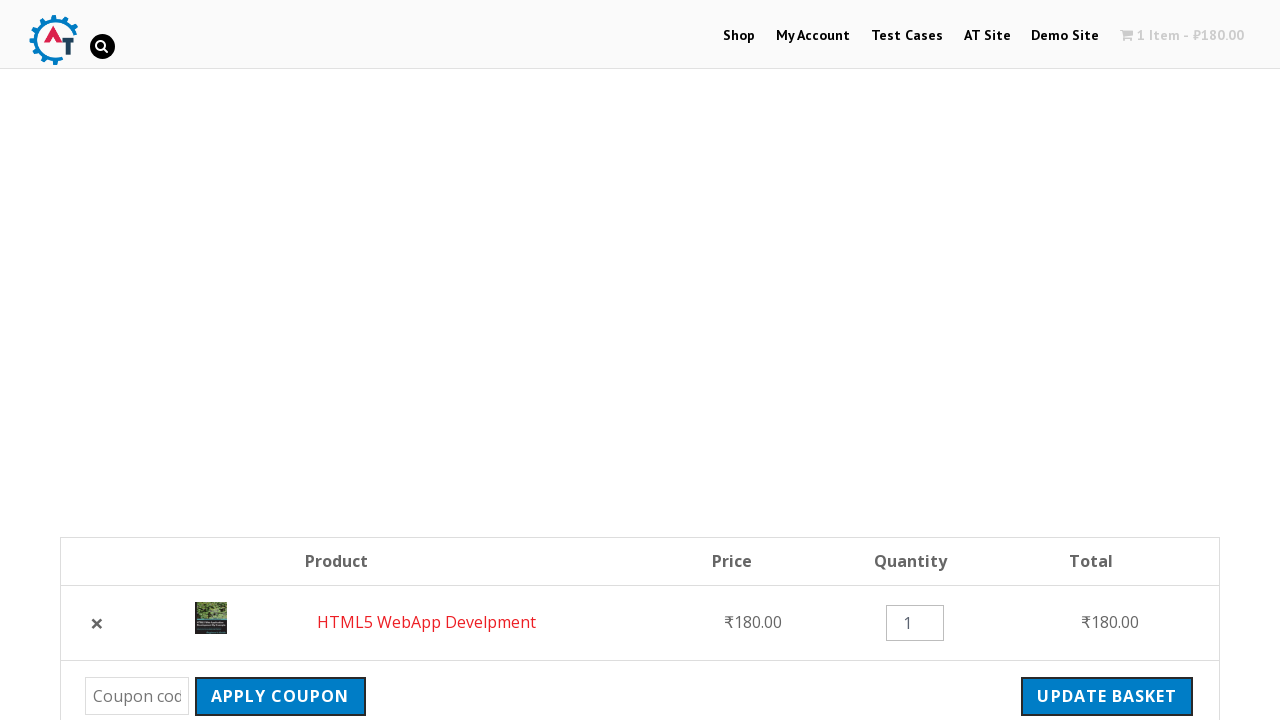

Cart subtotal amount is now visible
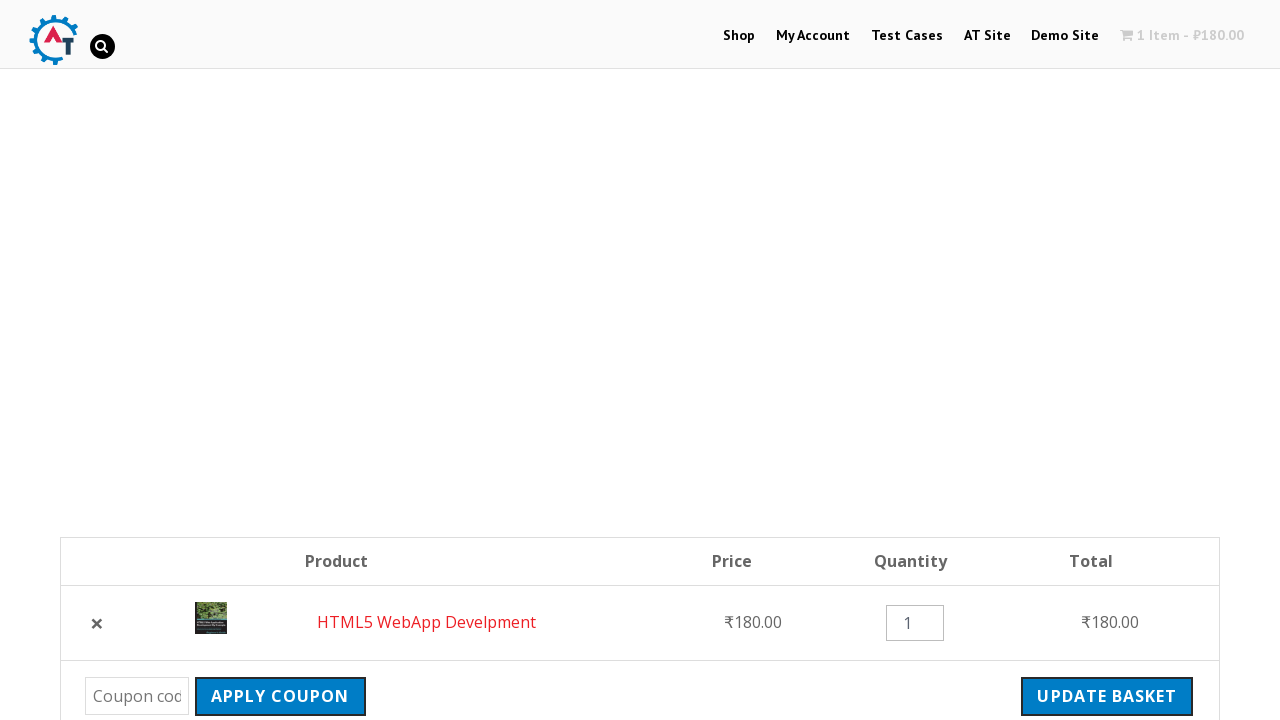

Order total amount is now visible
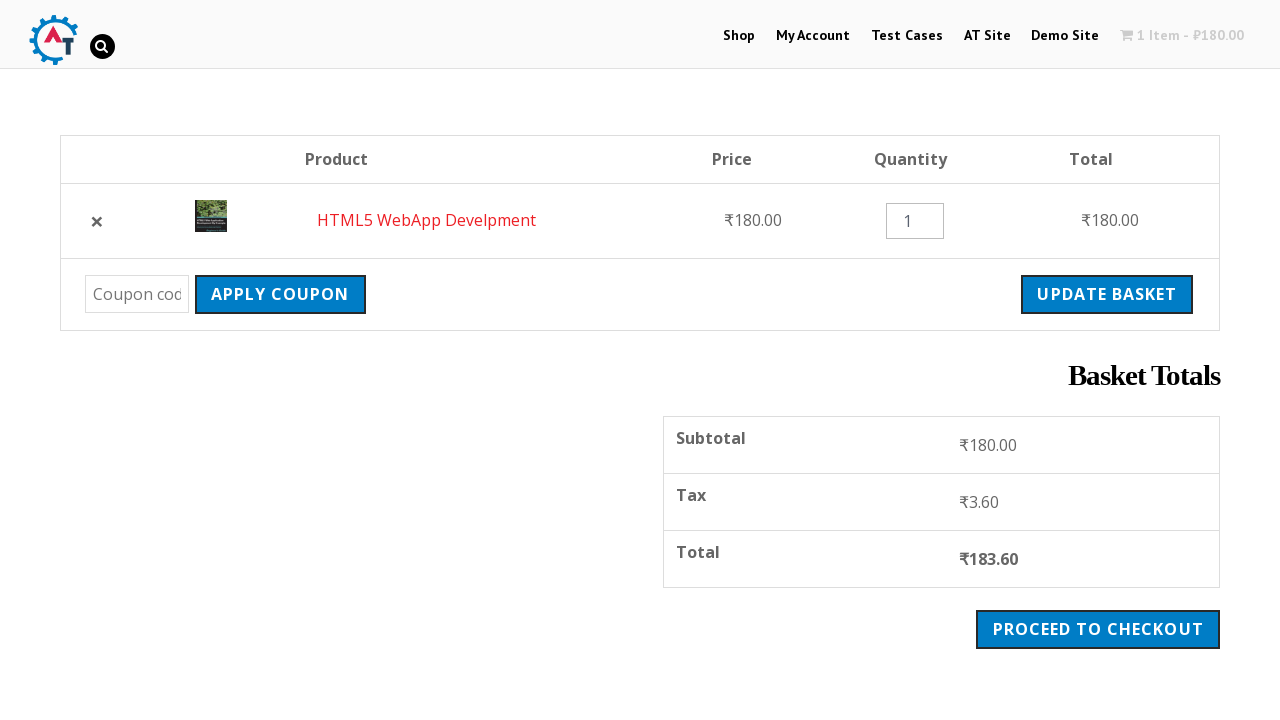

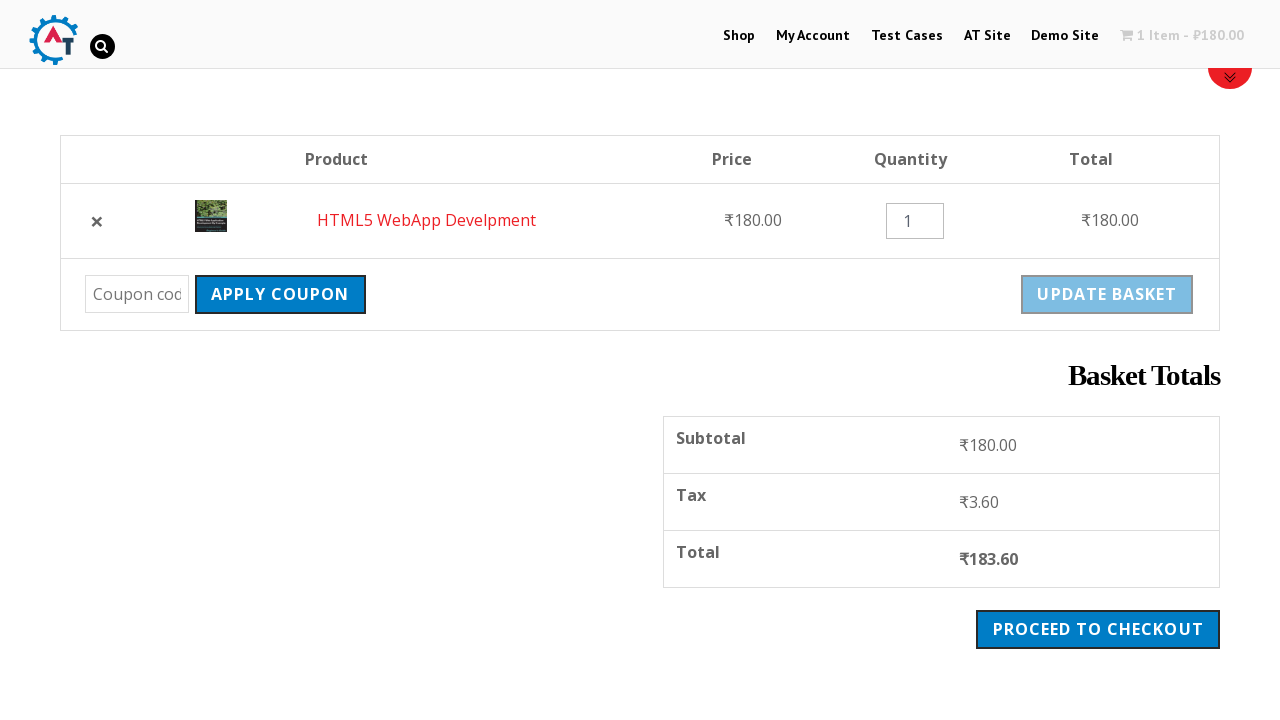